Tests double-click functionality by double-clicking on a button element and accepting the resulting alert

Starting URL: https://artoftesting.com/sampleSiteForSelenium.html

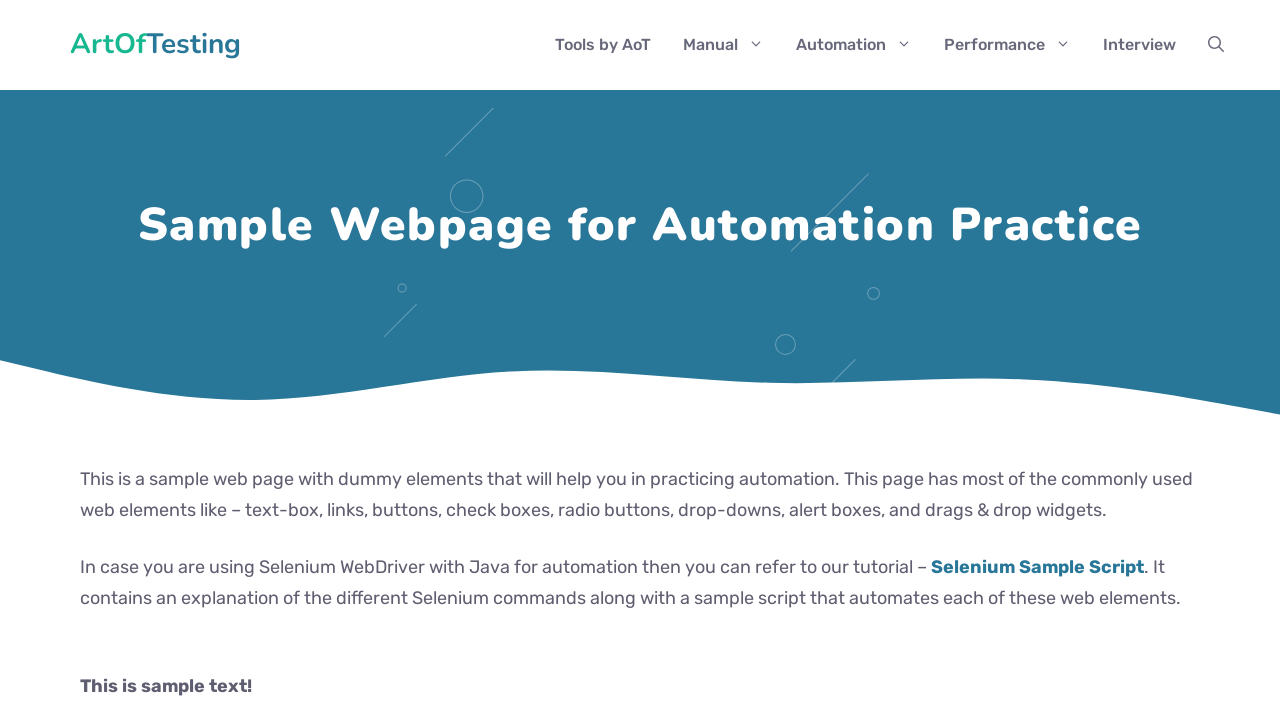

Located the double-click button element
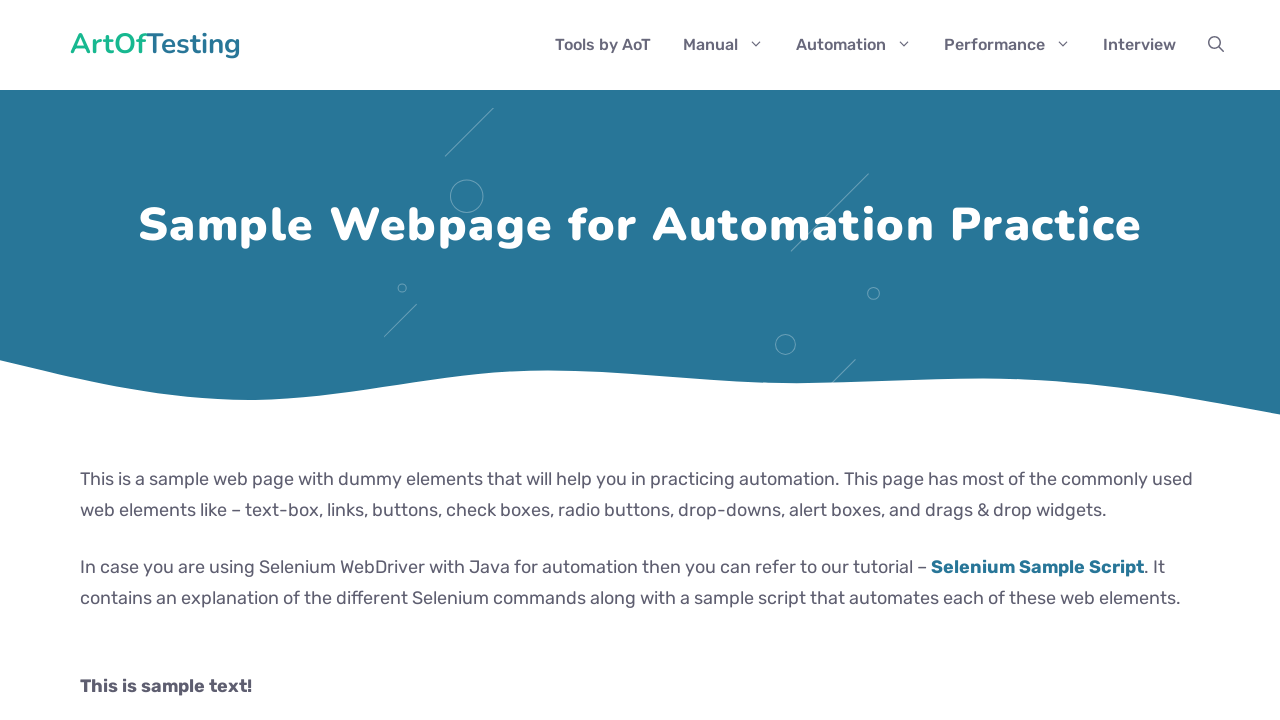

Double-clicked the button element at (242, 361) on button#dblClkBtn
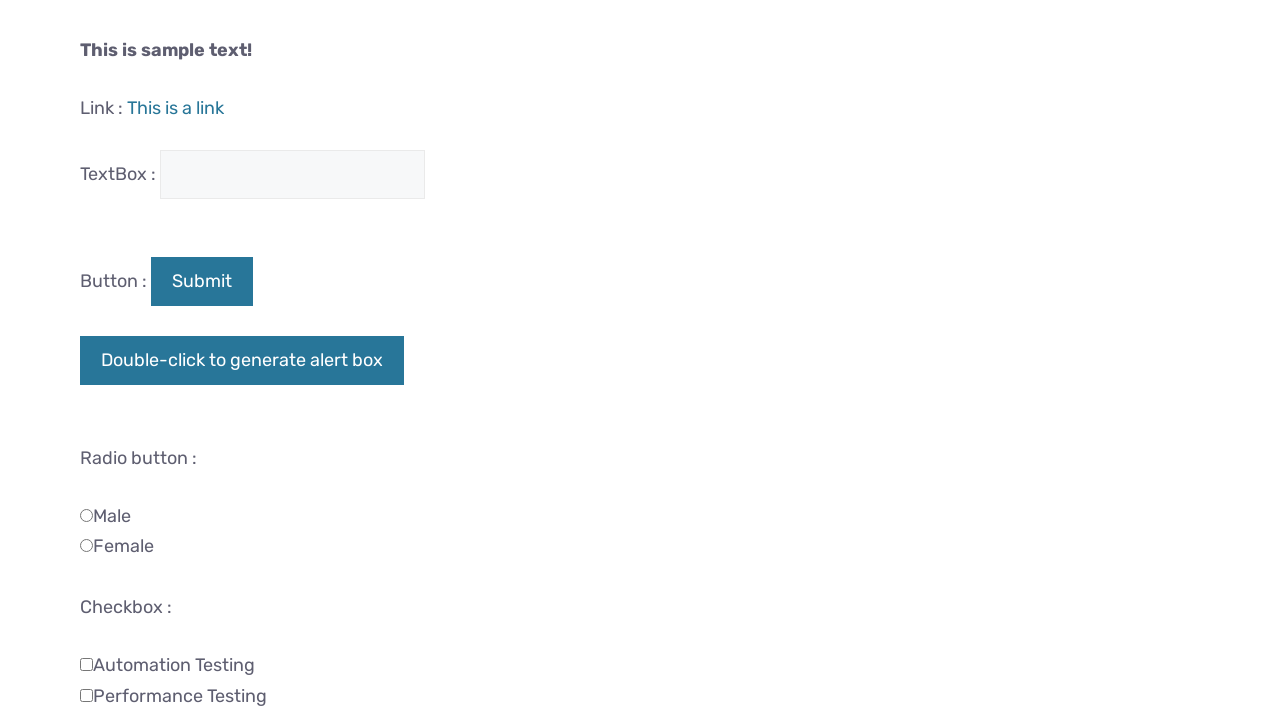

Alert dialog handler registered and alert accepted
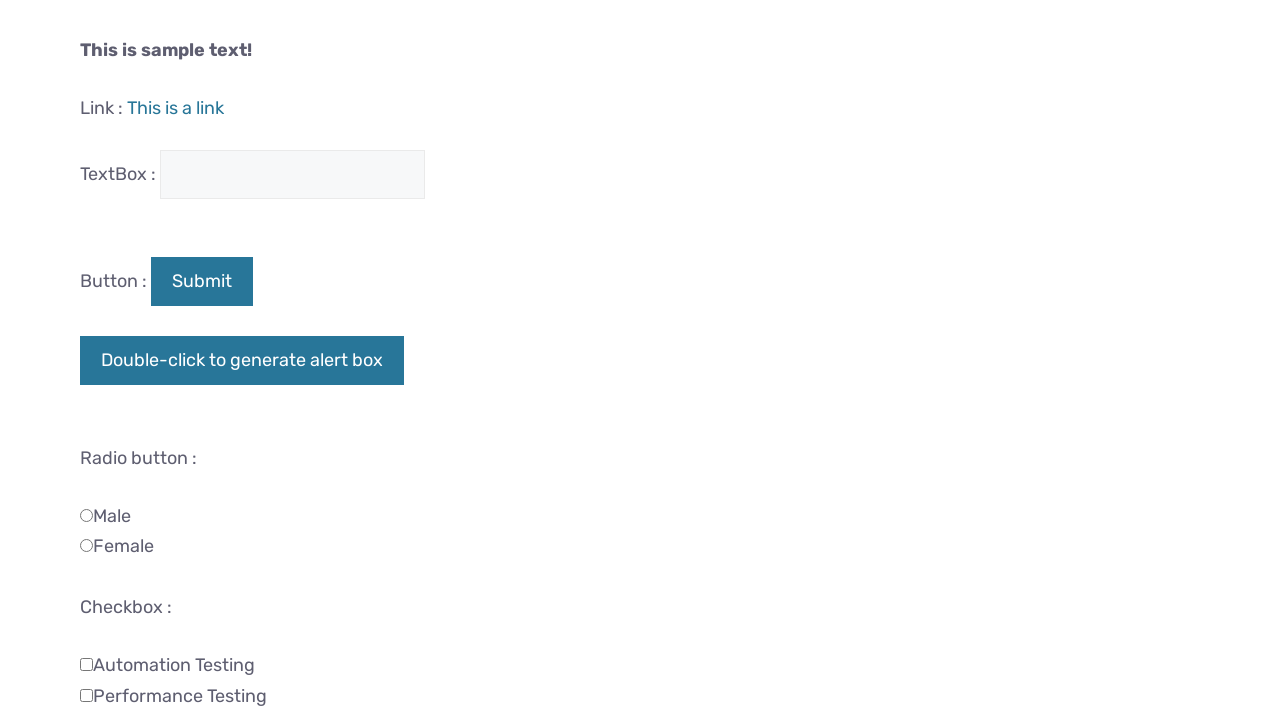

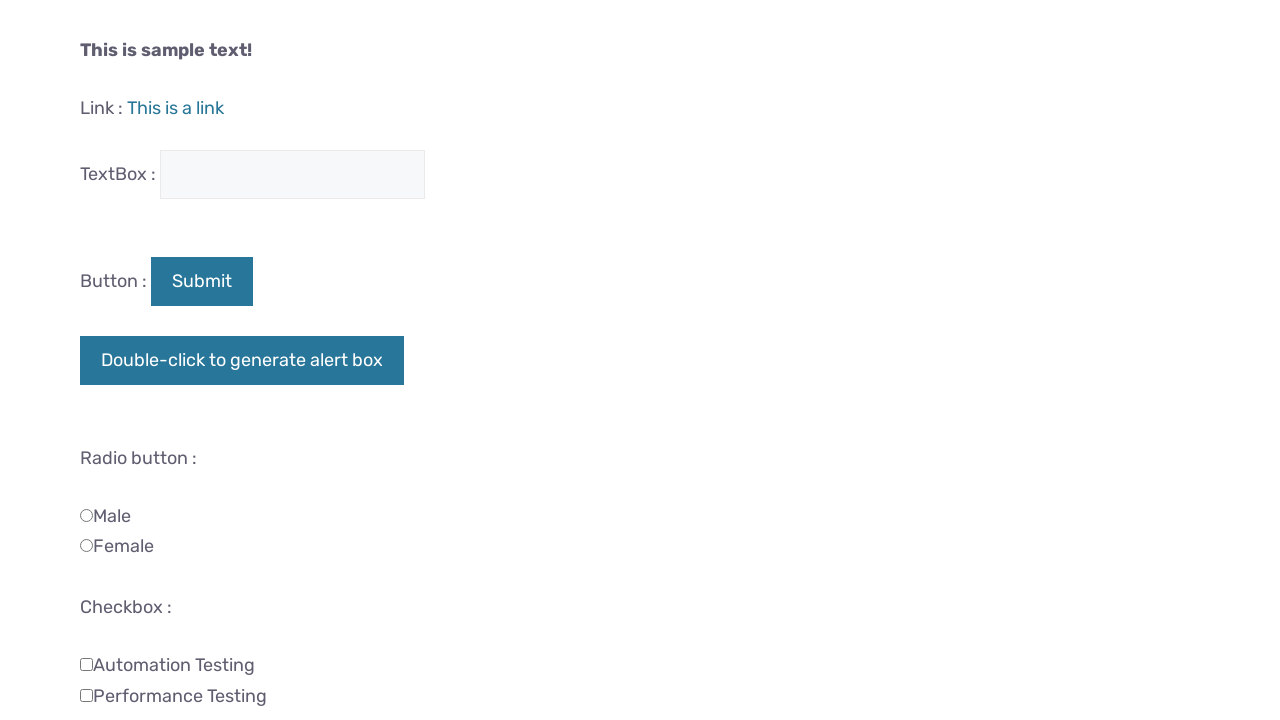